Tests scrolling functionality on AJIO website by performing vertical and horizontal scroll operations

Starting URL: https://www.ajio.com/

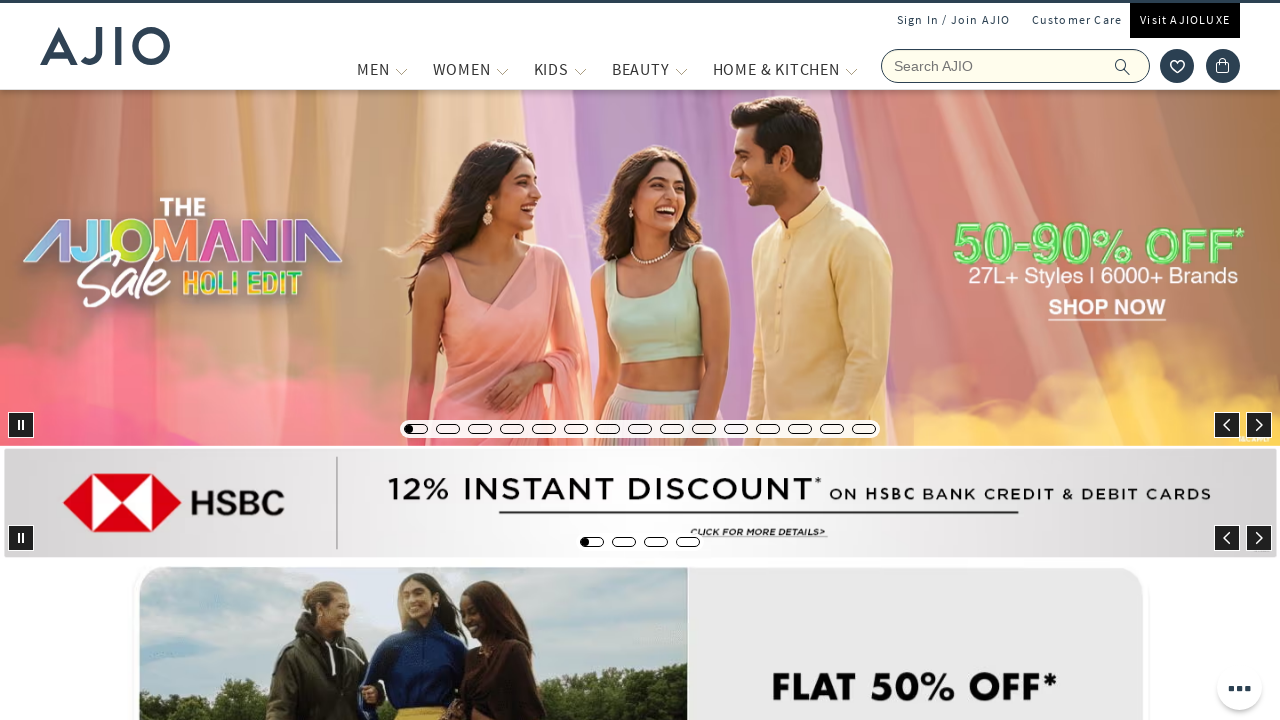

Scrolled down vertically by 4500 pixels
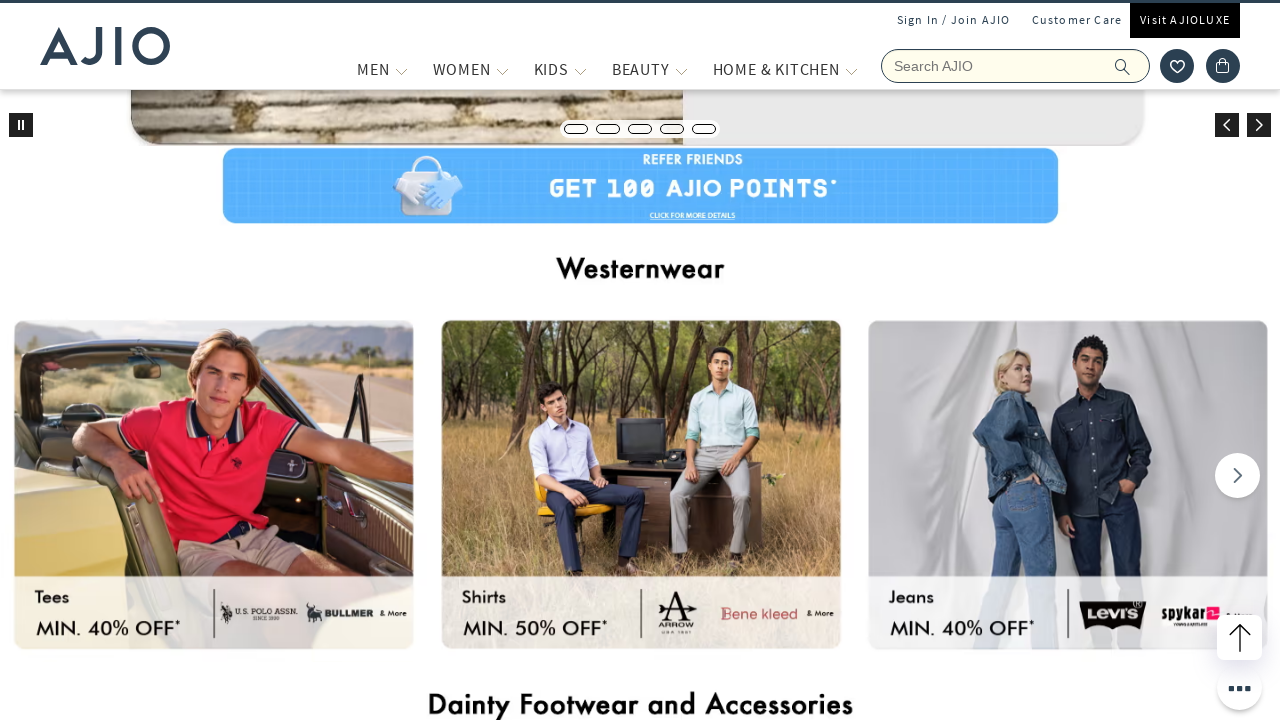

Waited 3 seconds after vertical scroll down
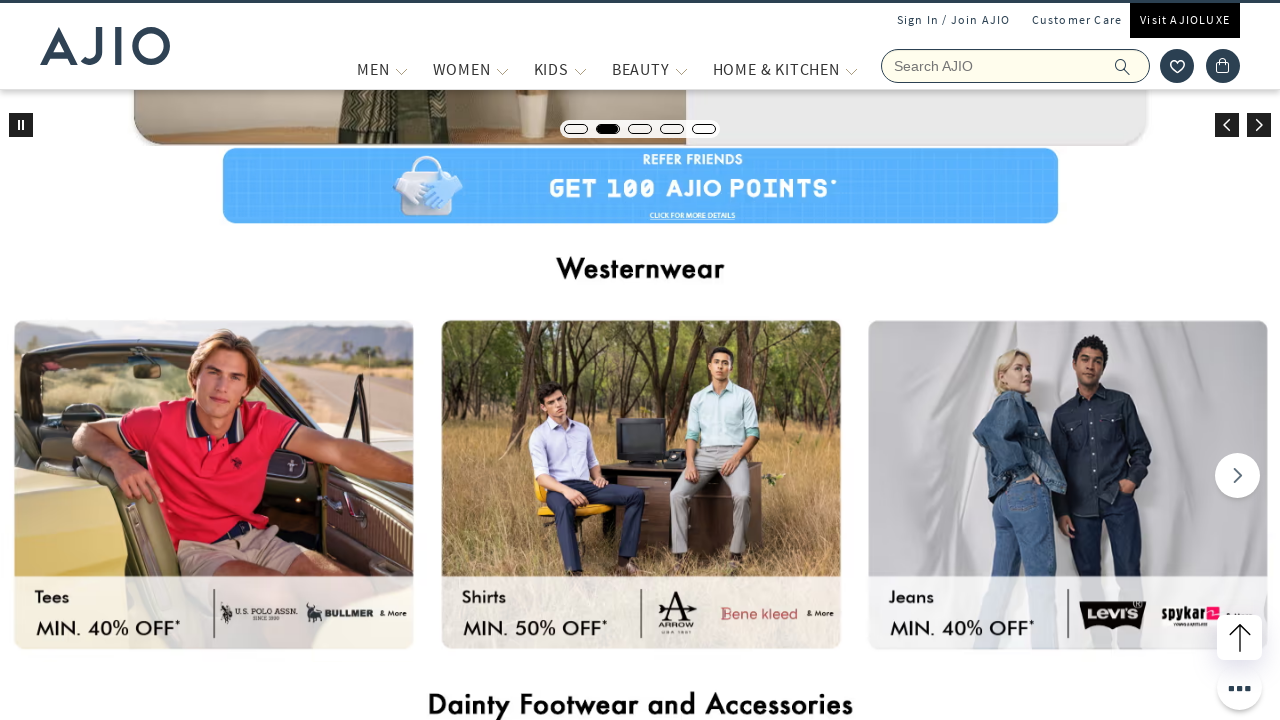

Scrolled up vertically by 4500 pixels
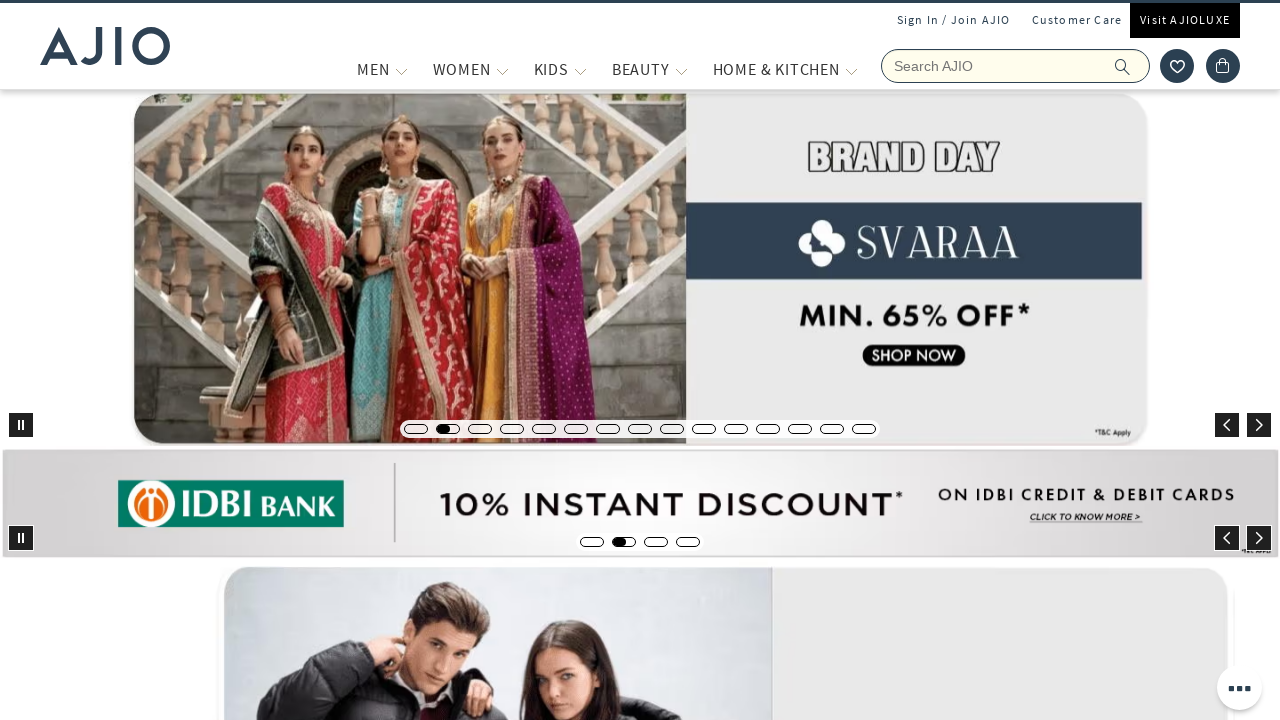

Waited 3 seconds after vertical scroll up
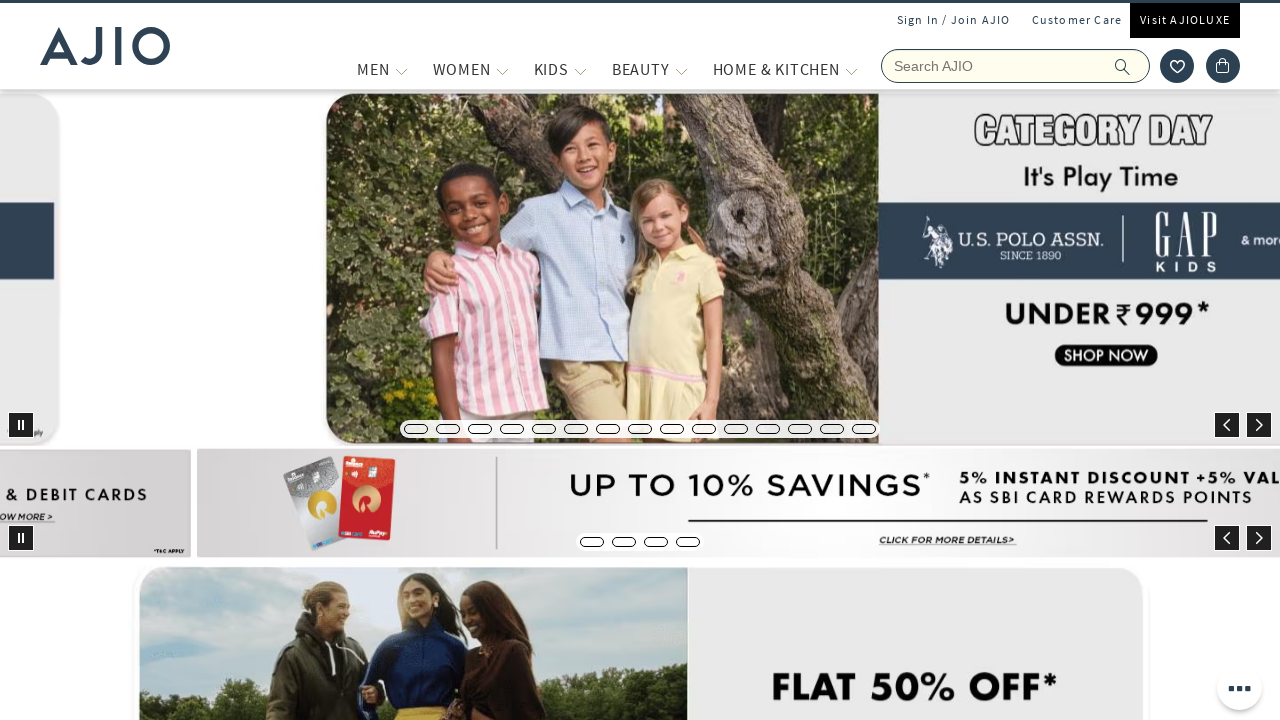

Scrolled right horizontally by 10 pixels
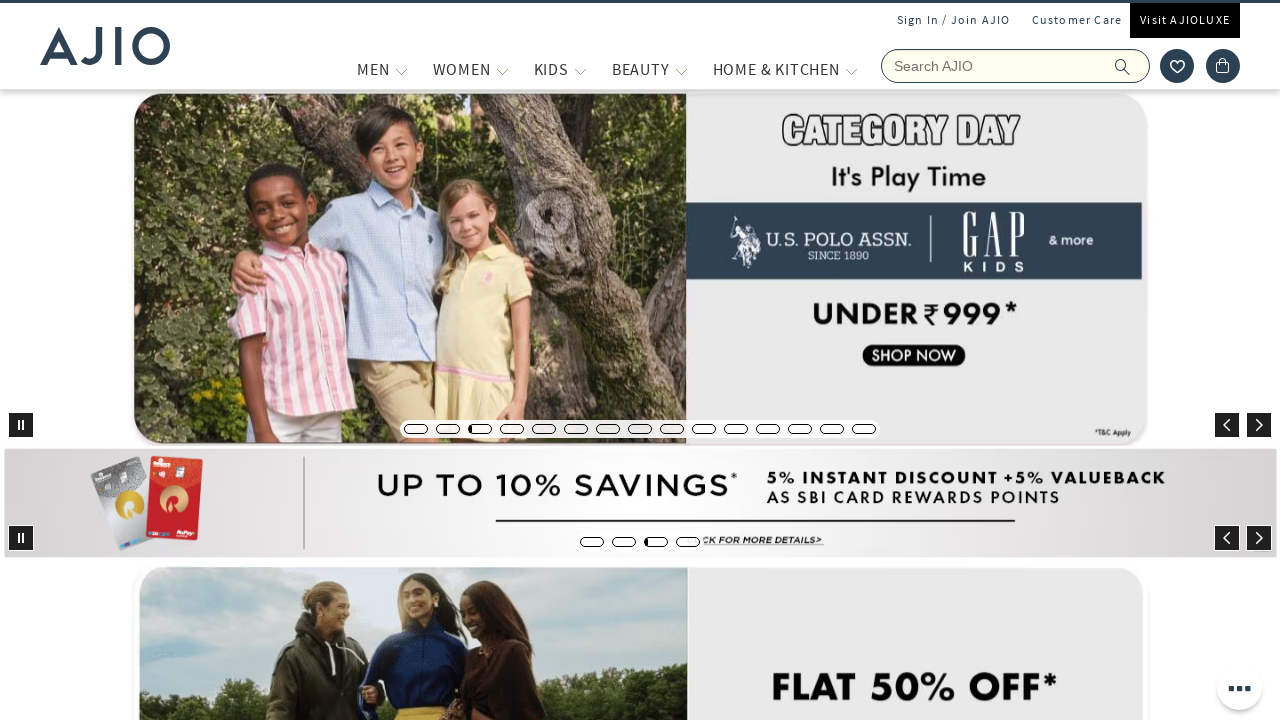

Waited 3 seconds after horizontal scroll right
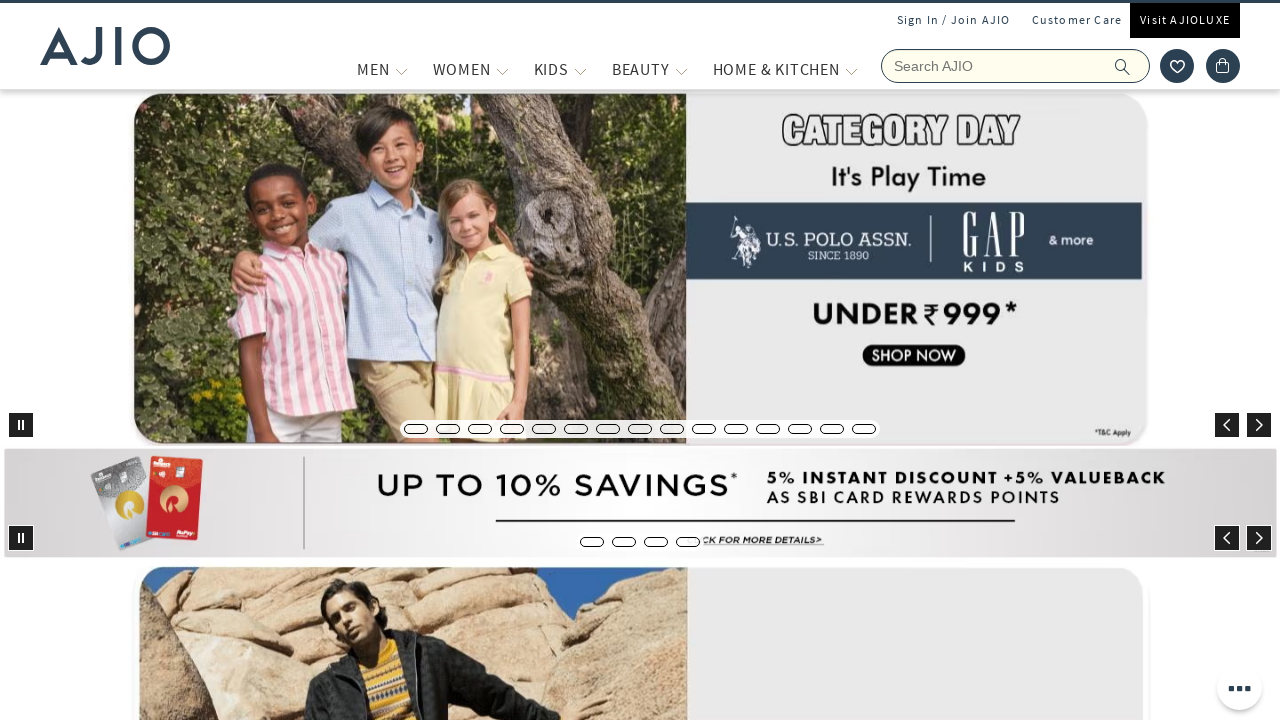

Scrolled left horizontally by 10 pixels
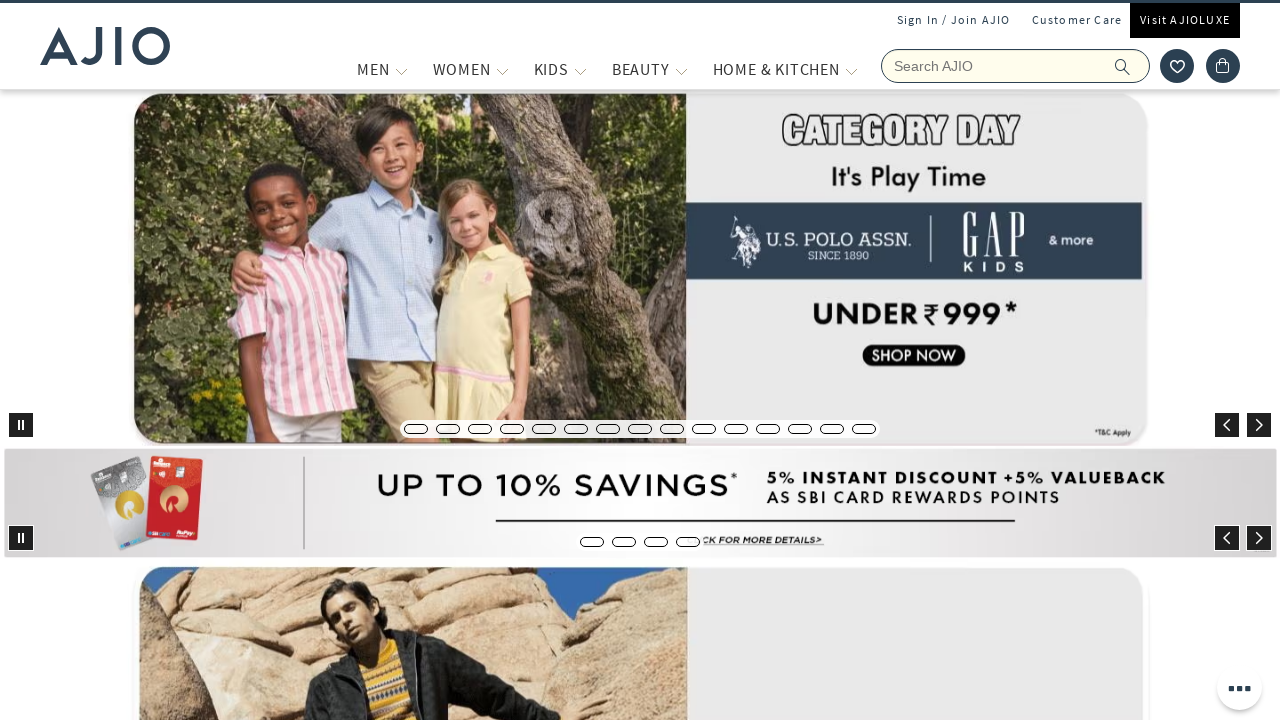

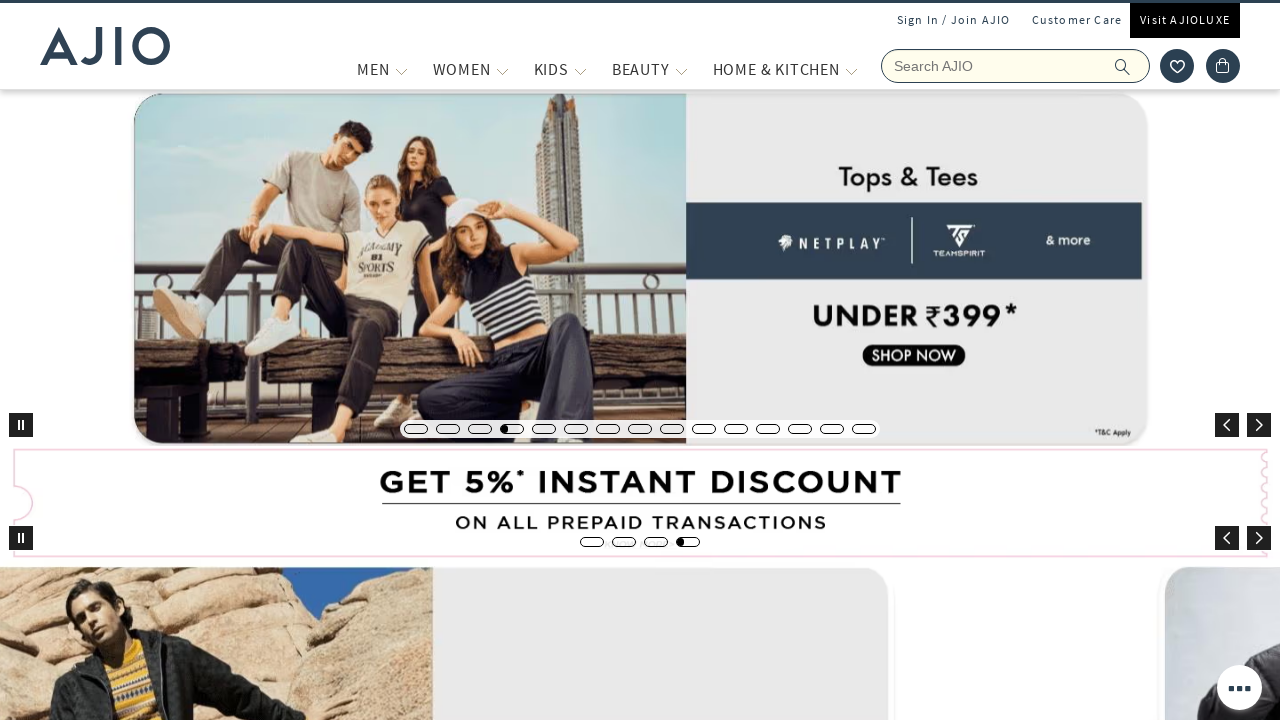